Navigates to the Simplilearn website homepage and waits for it to load

Starting URL: https://www.simplilearn.com

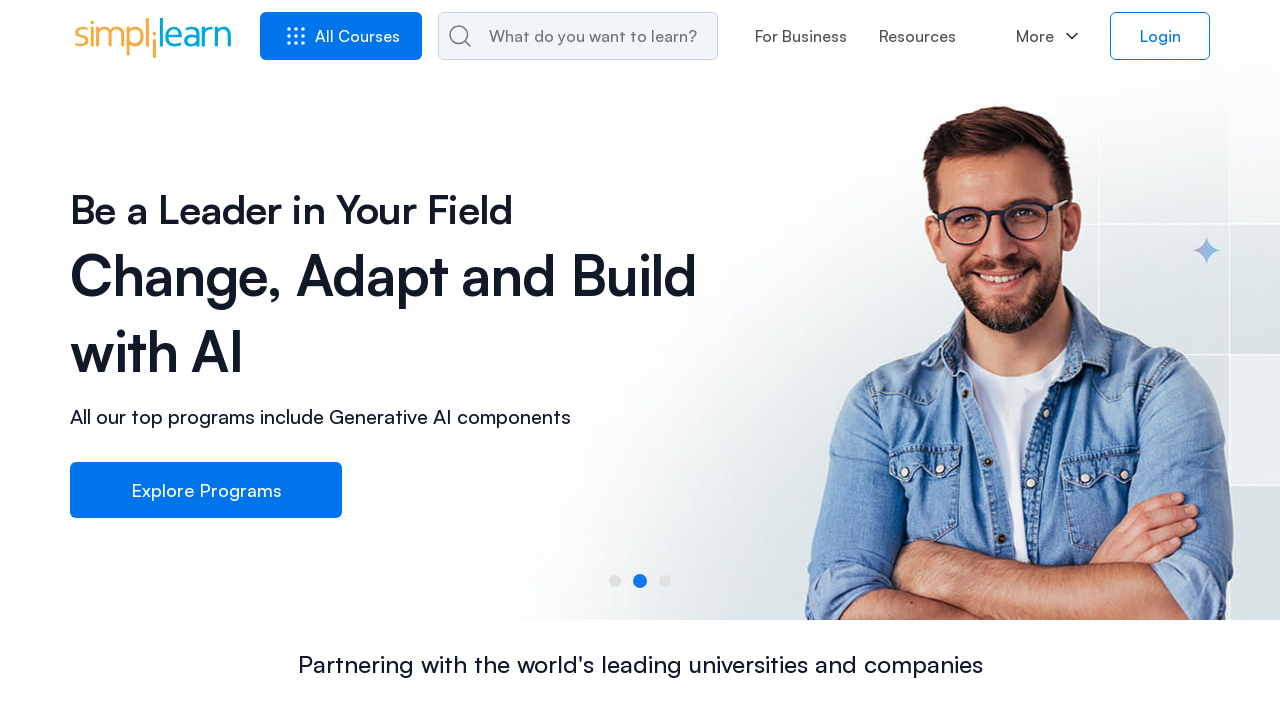

Simplilearn homepage loaded - DOM content loaded
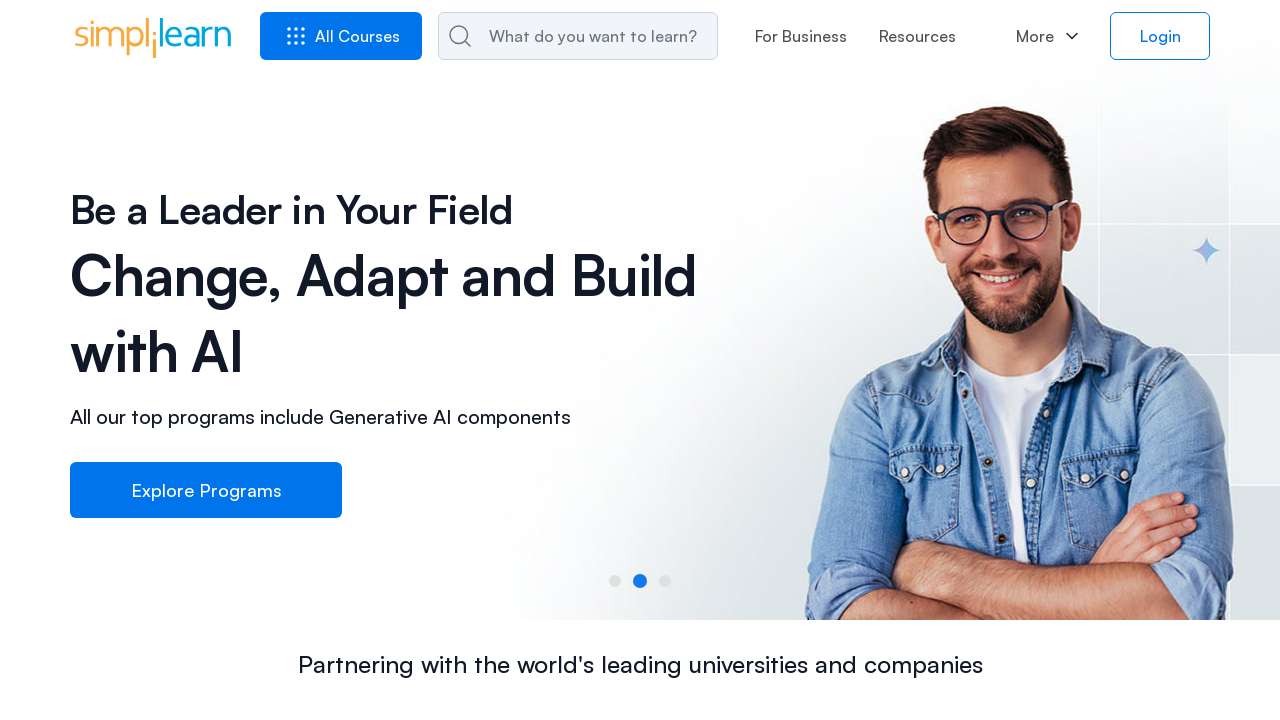

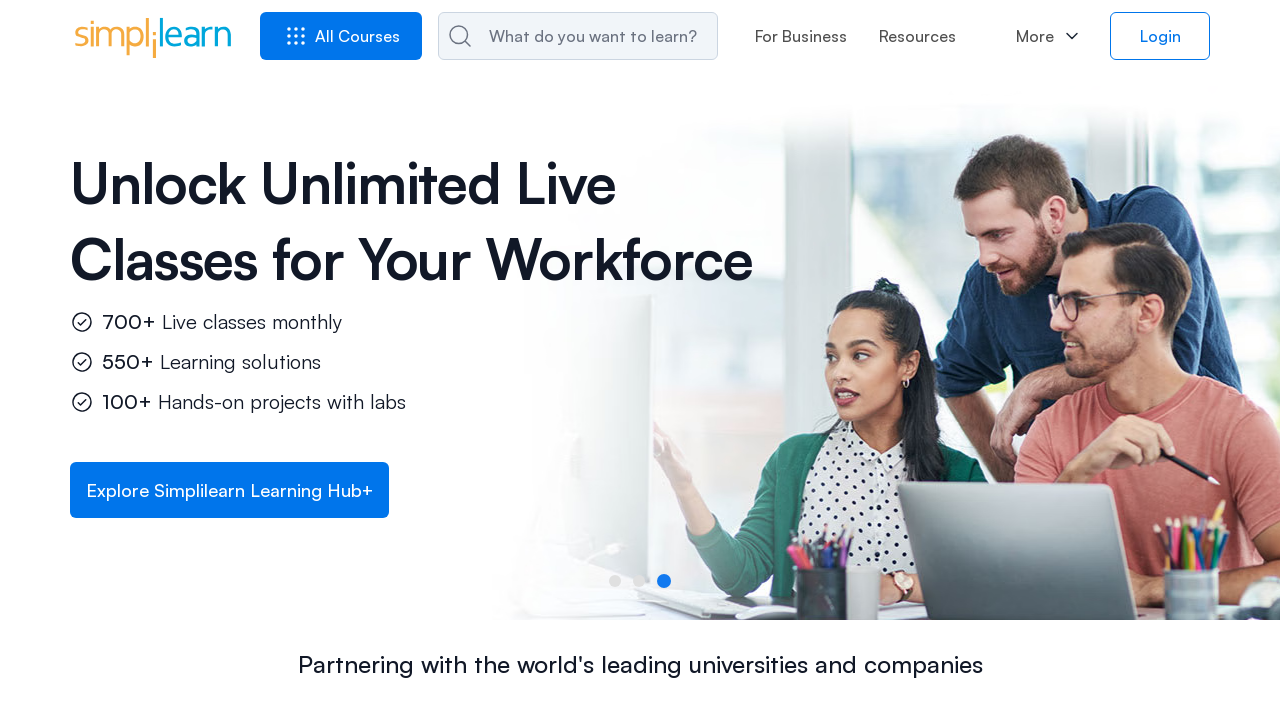